Tests dropdown menu functionality by clicking on the dropdown button and selecting the autocomplete option

Starting URL: https://formy-project.herokuapp.com/dropdown

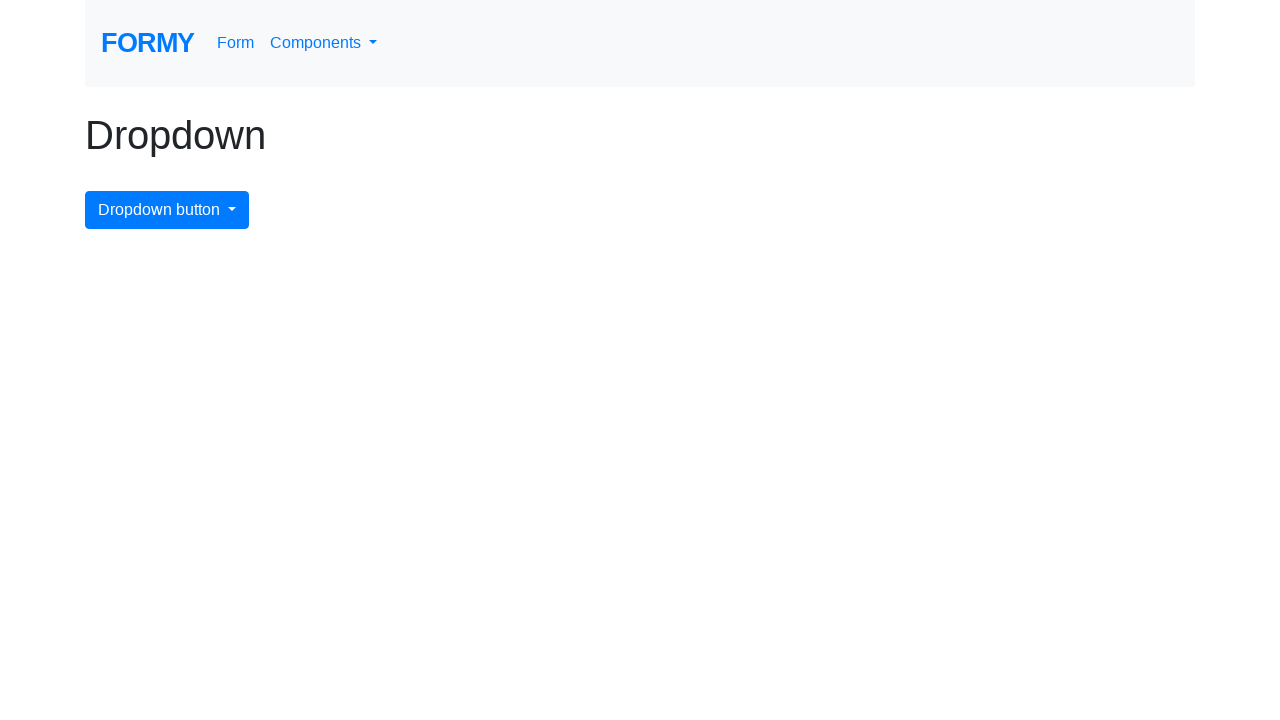

Clicked dropdown menu button to open it at (167, 210) on #dropdownMenuButton
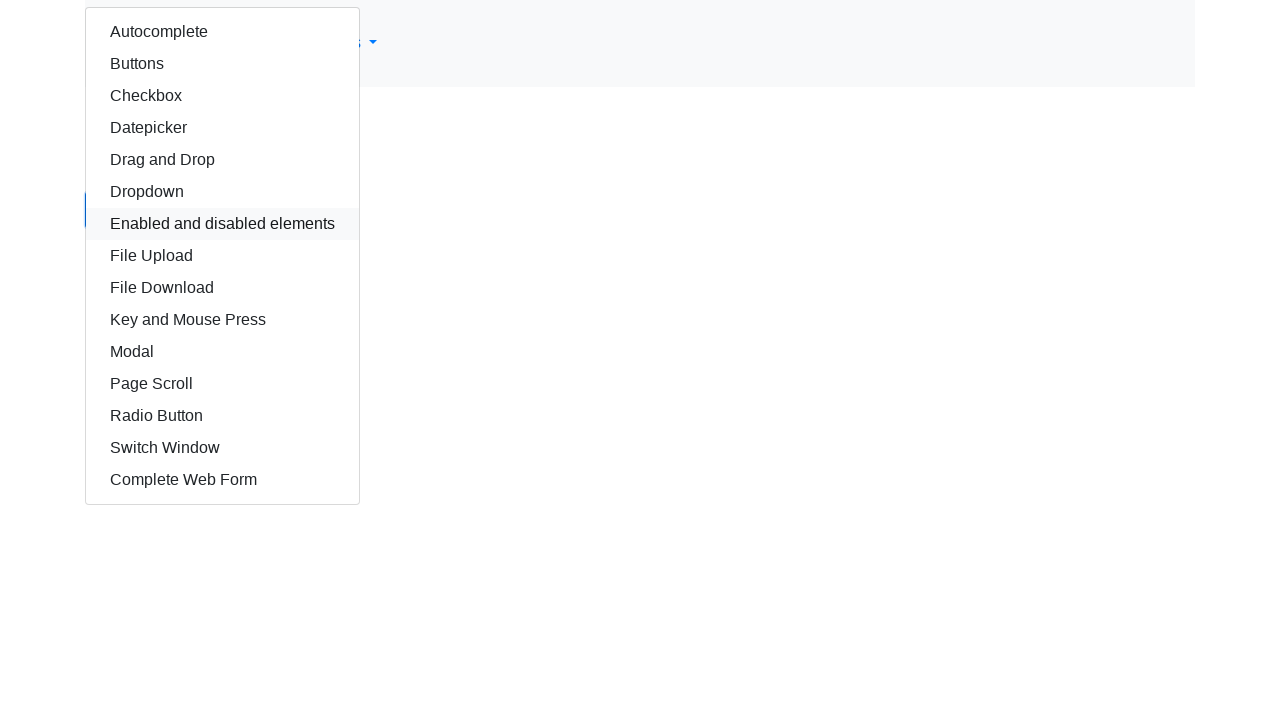

Waited for dropdown menu to become visible
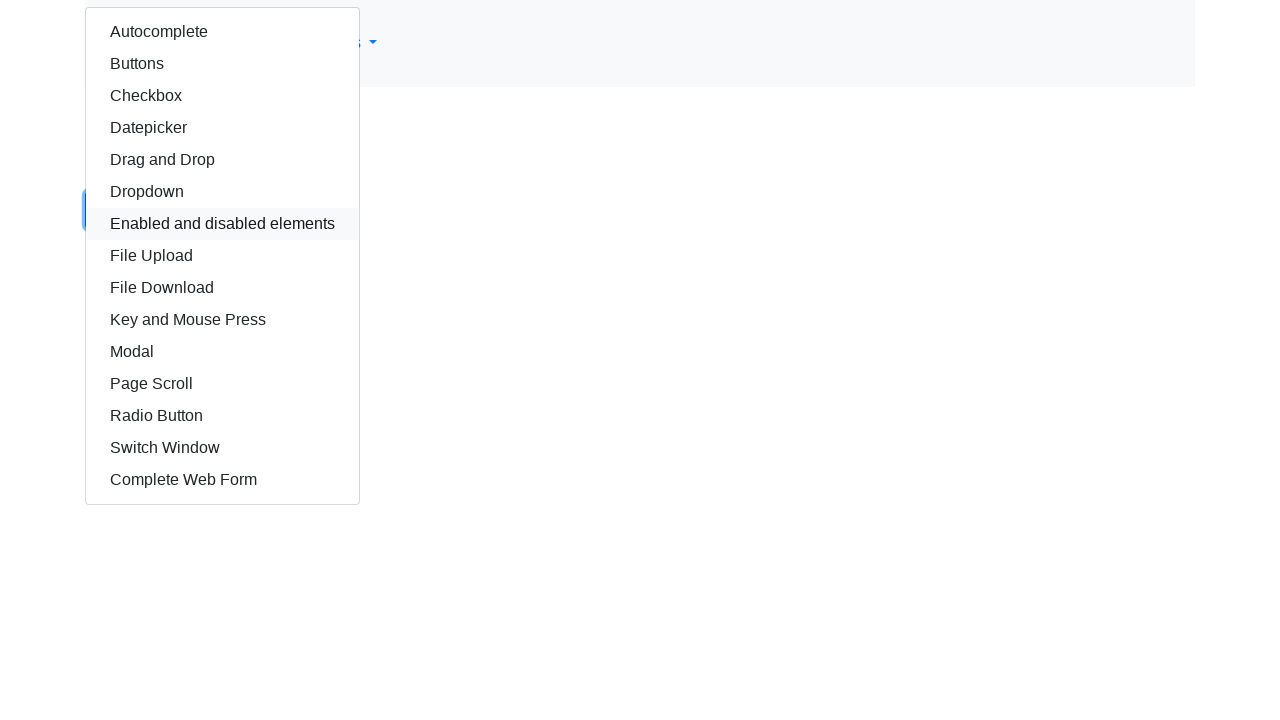

Selected autocomplete option from dropdown menu at (222, 32) on #autocomplete
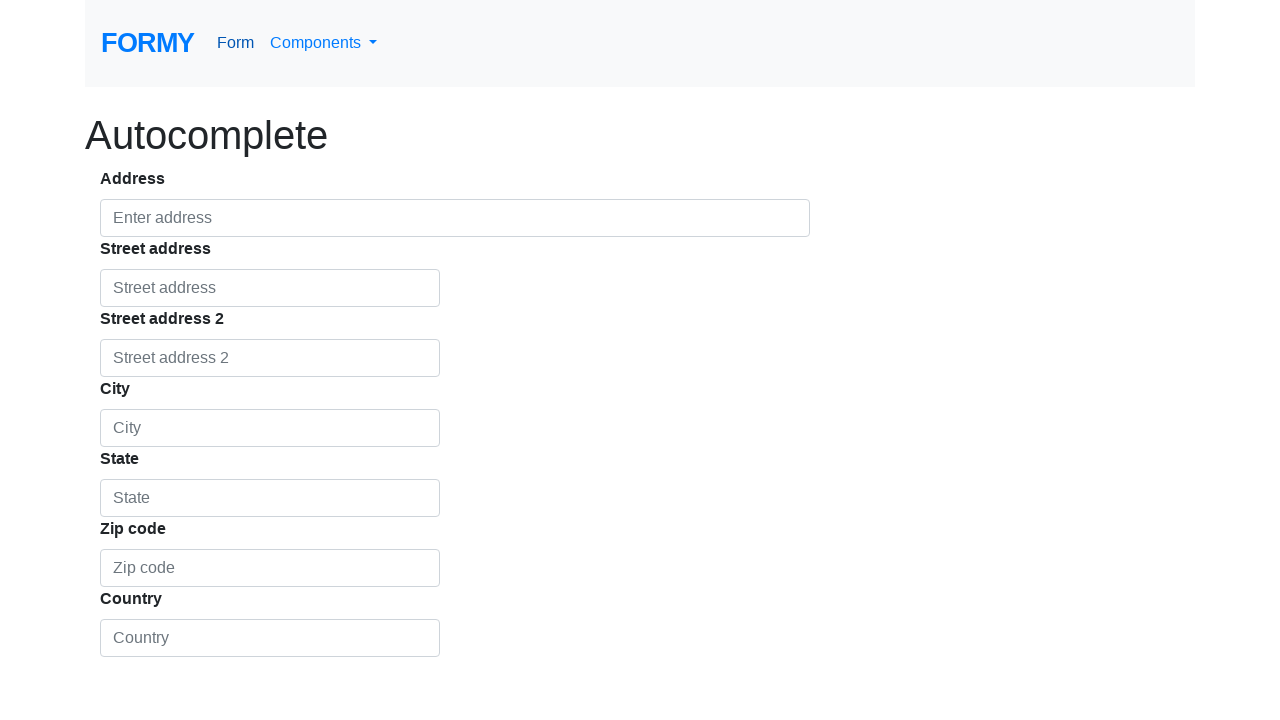

Waited to see the dropdown selection result
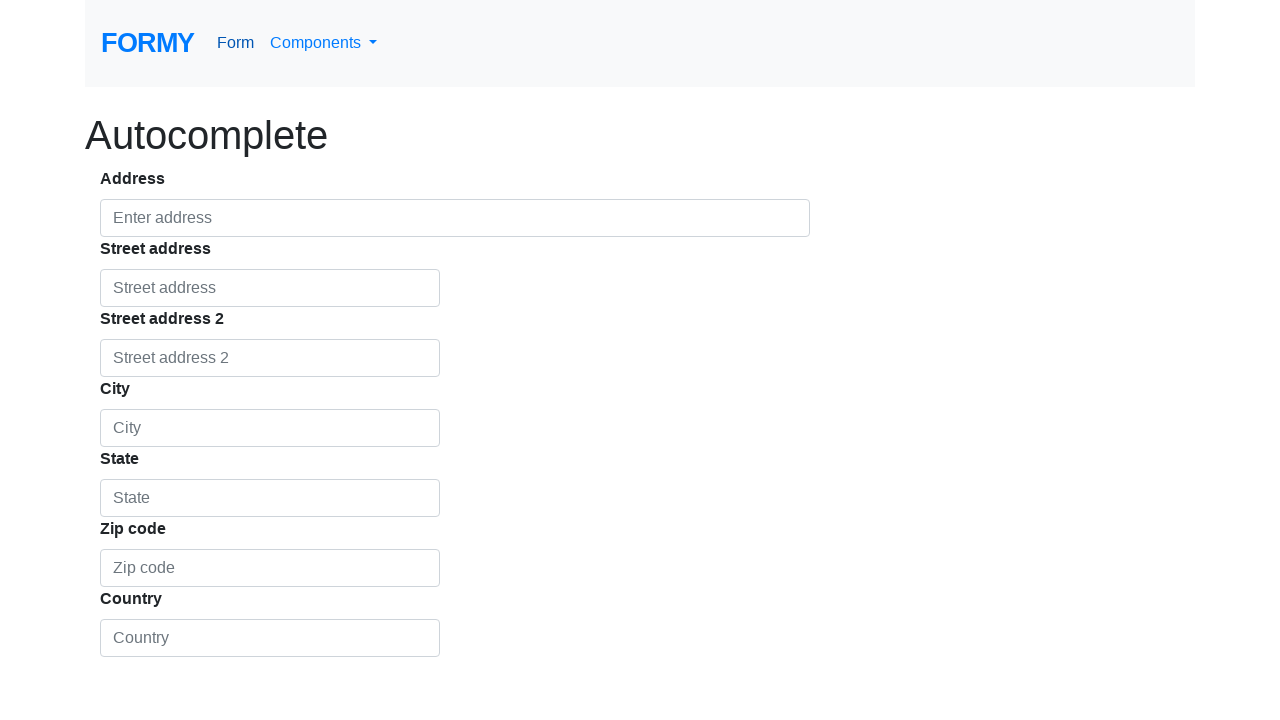

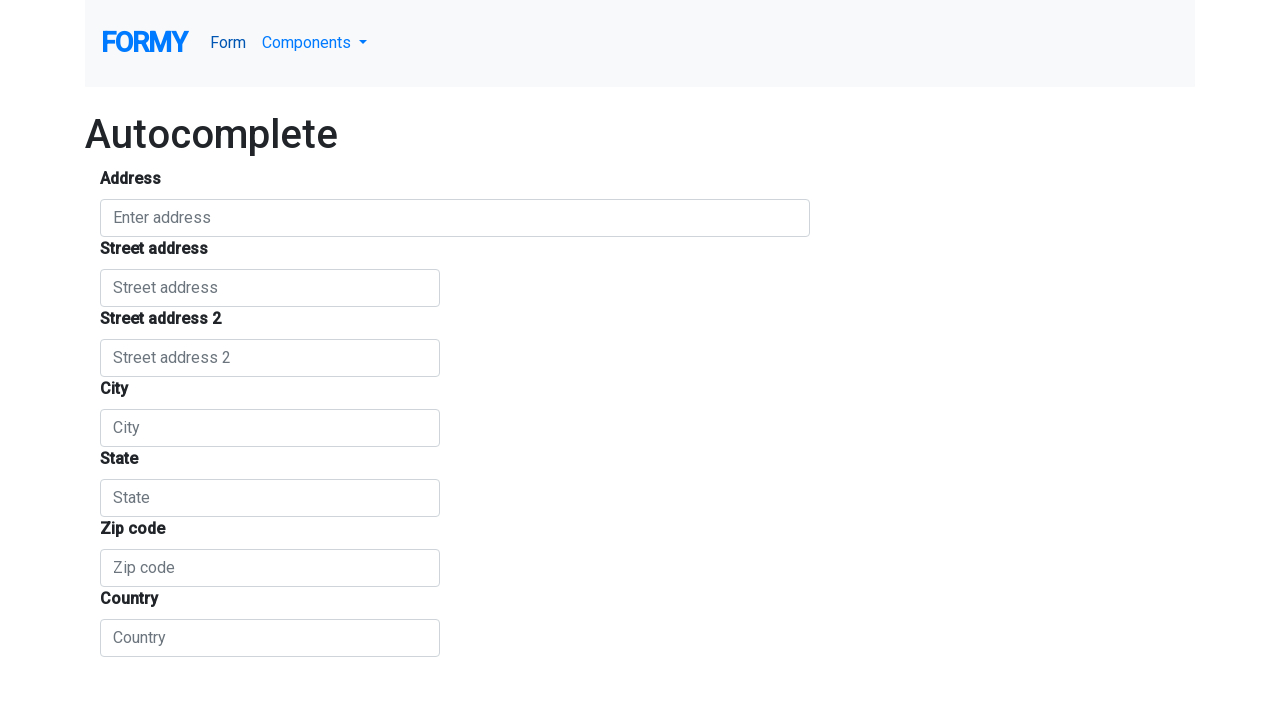